Tests that pressing the 'A' key displays the correct result message showing the key was entered

Starting URL: https://the-internet.herokuapp.com/key_presses

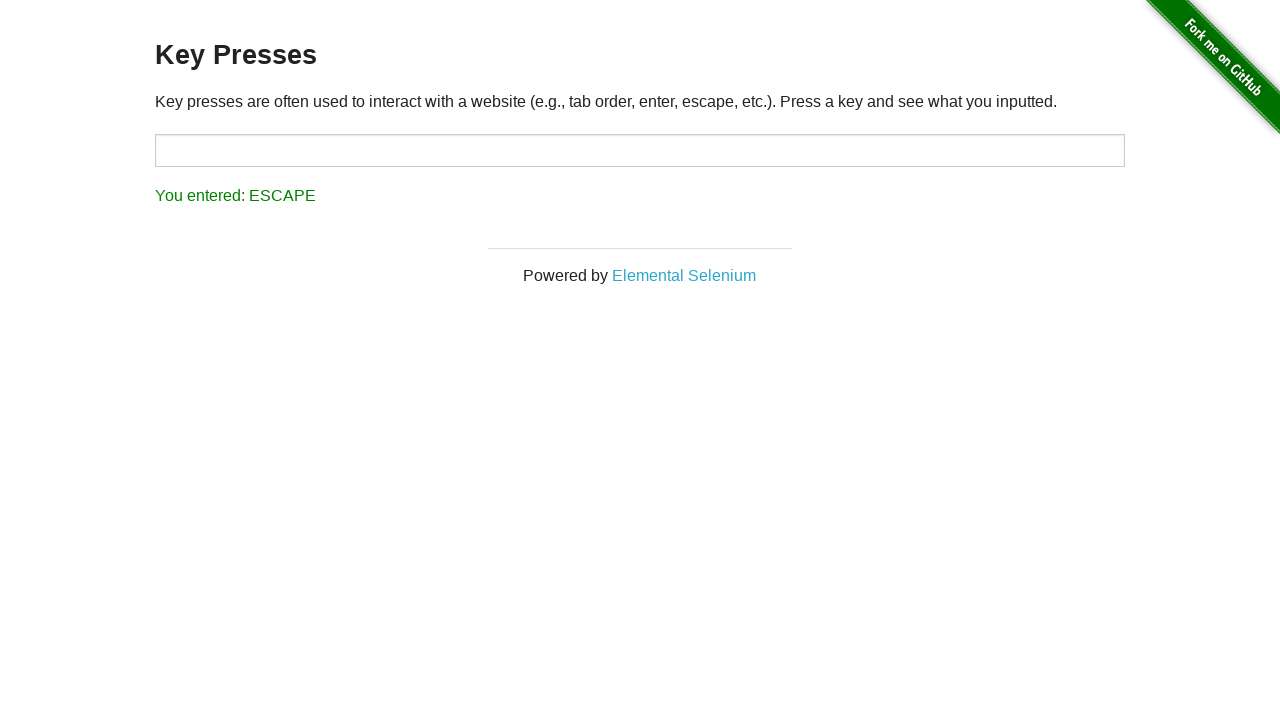

Clicked on target input field at (640, 150) on #target
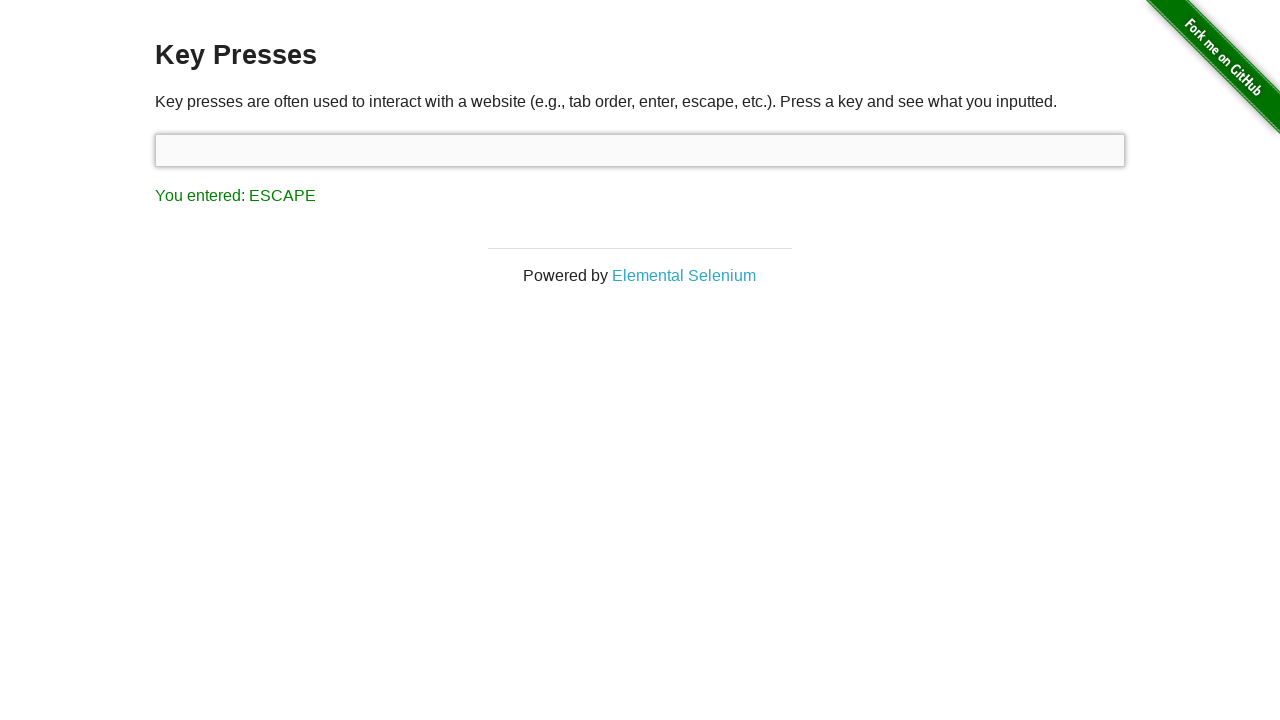

Pressed 'A' key
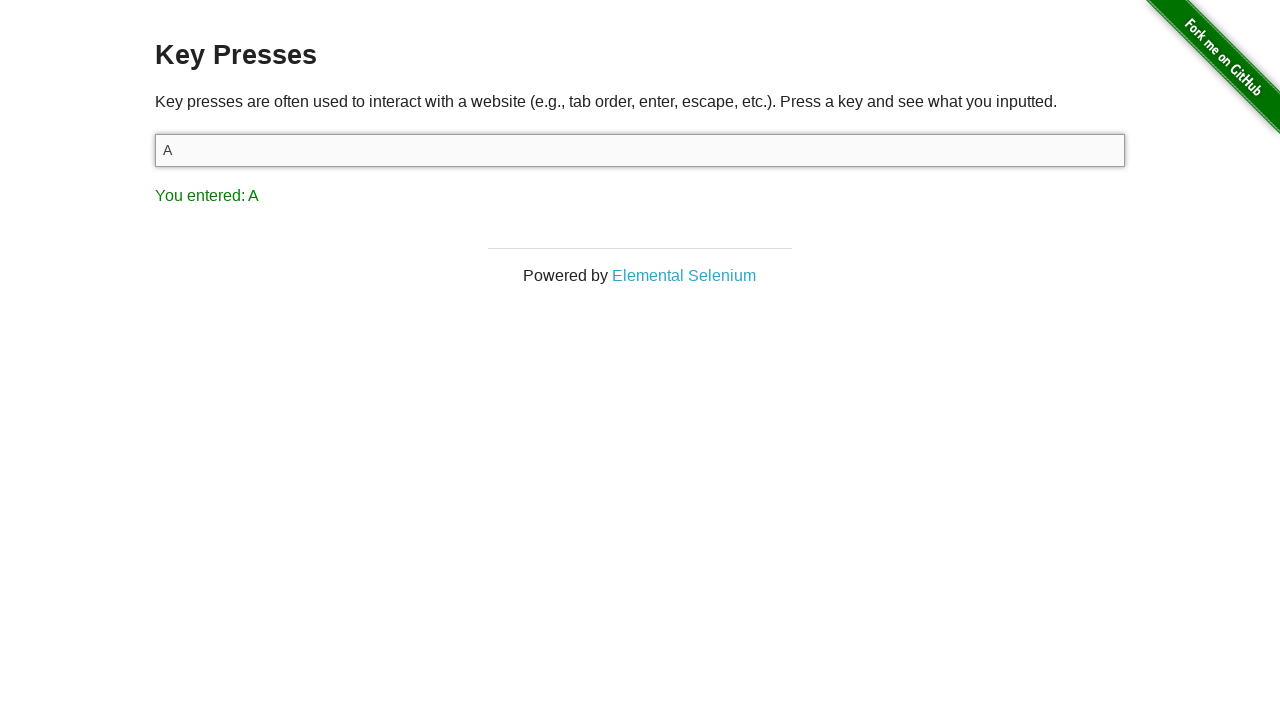

Retrieved result text from result element
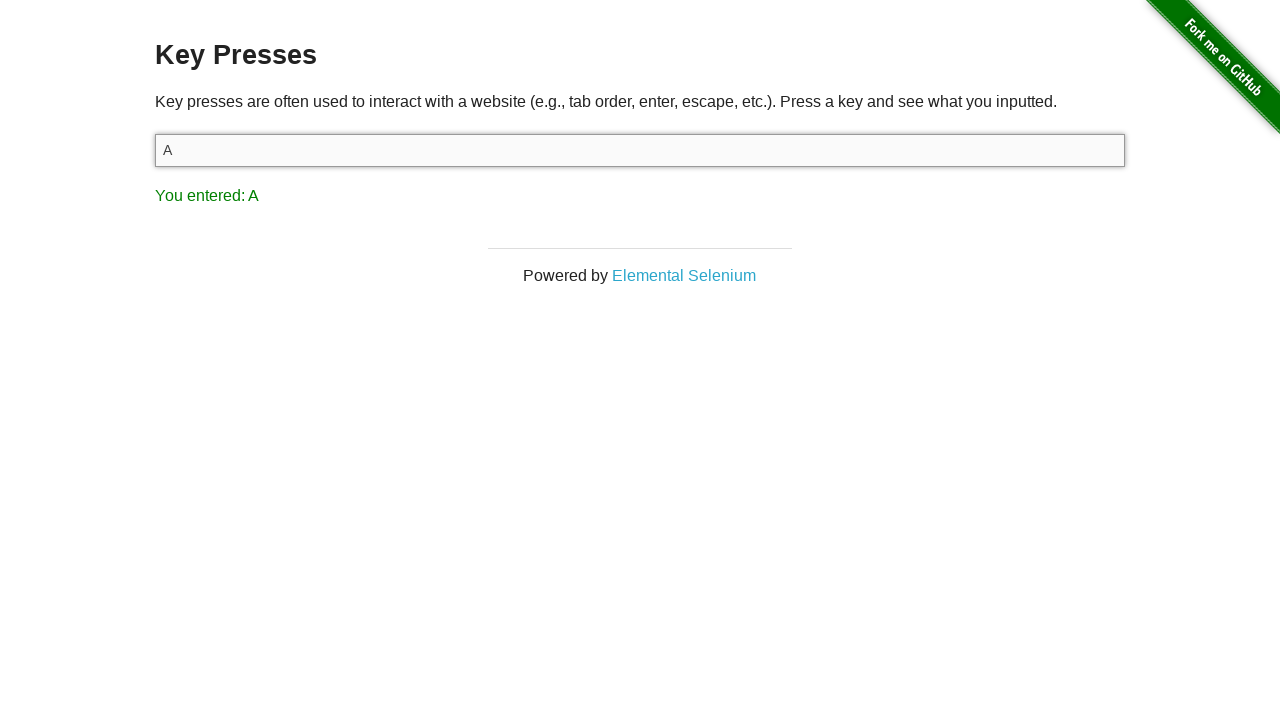

Assertion passed: result contains 'You entered: A'
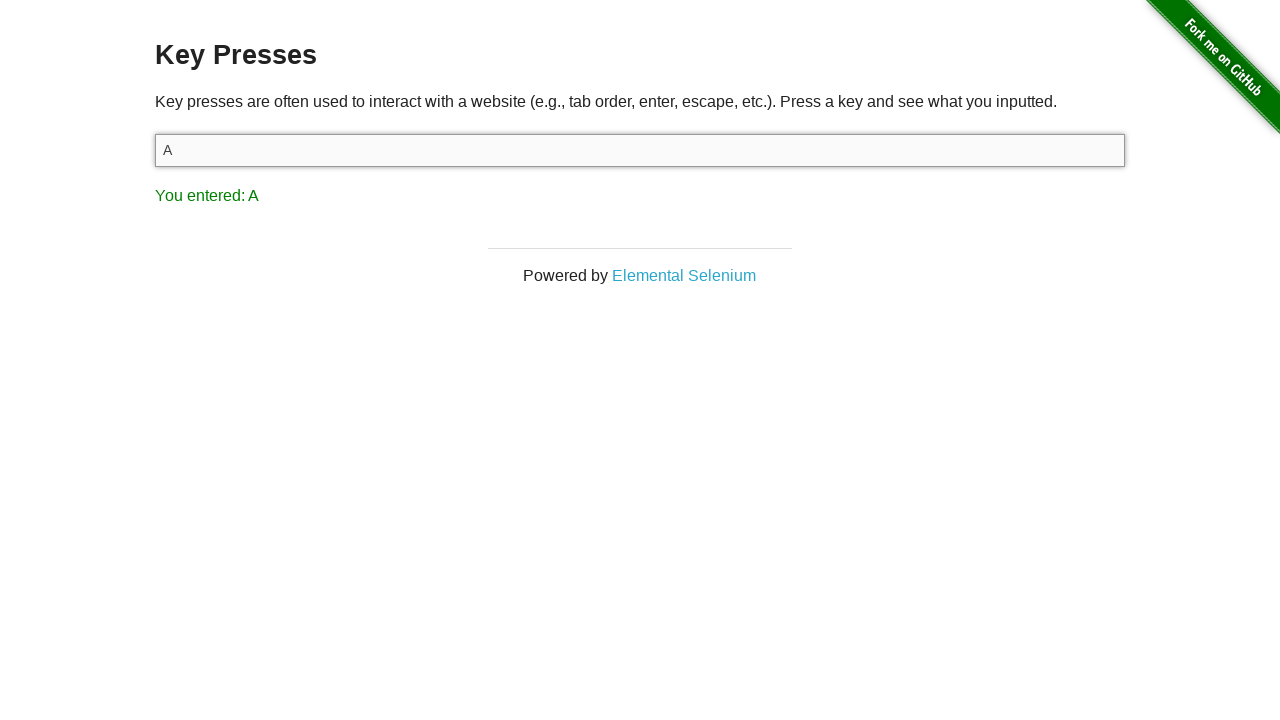

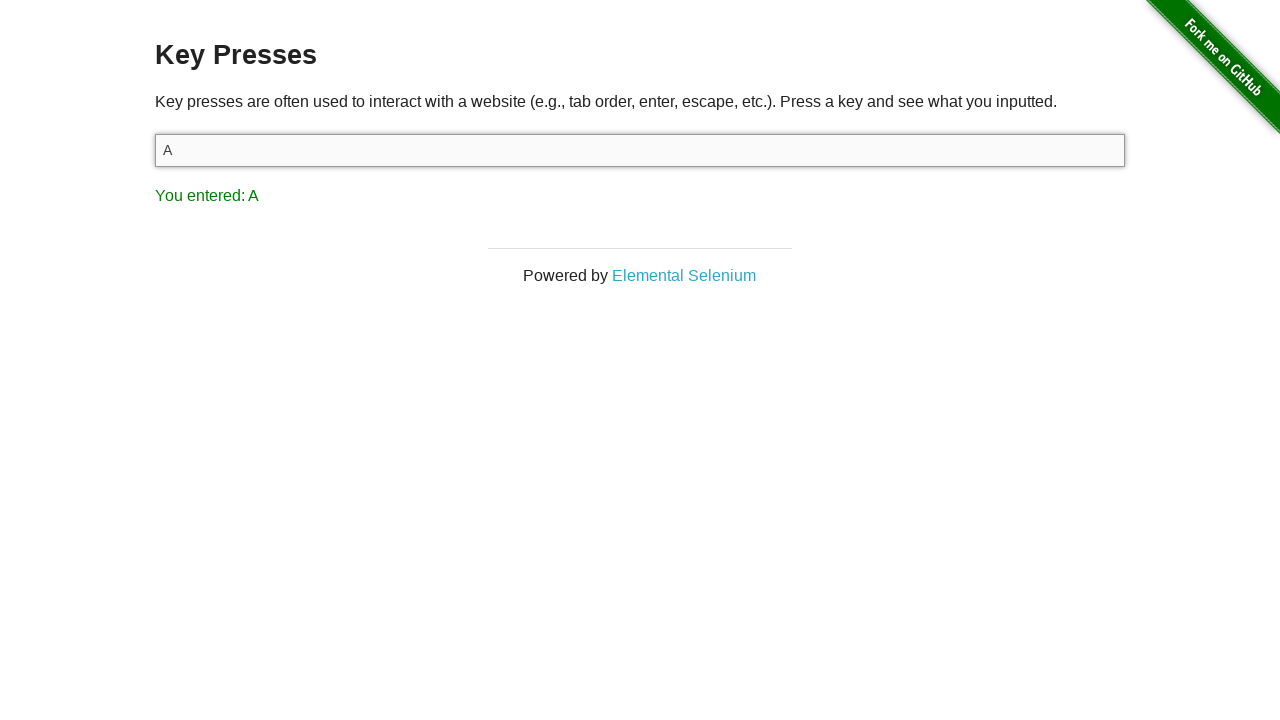